Tests registration form by filling zip code and attempting to register without other required fields, expecting an error message

Starting URL: https://www.sharelane.com/cgi-bin/register.py

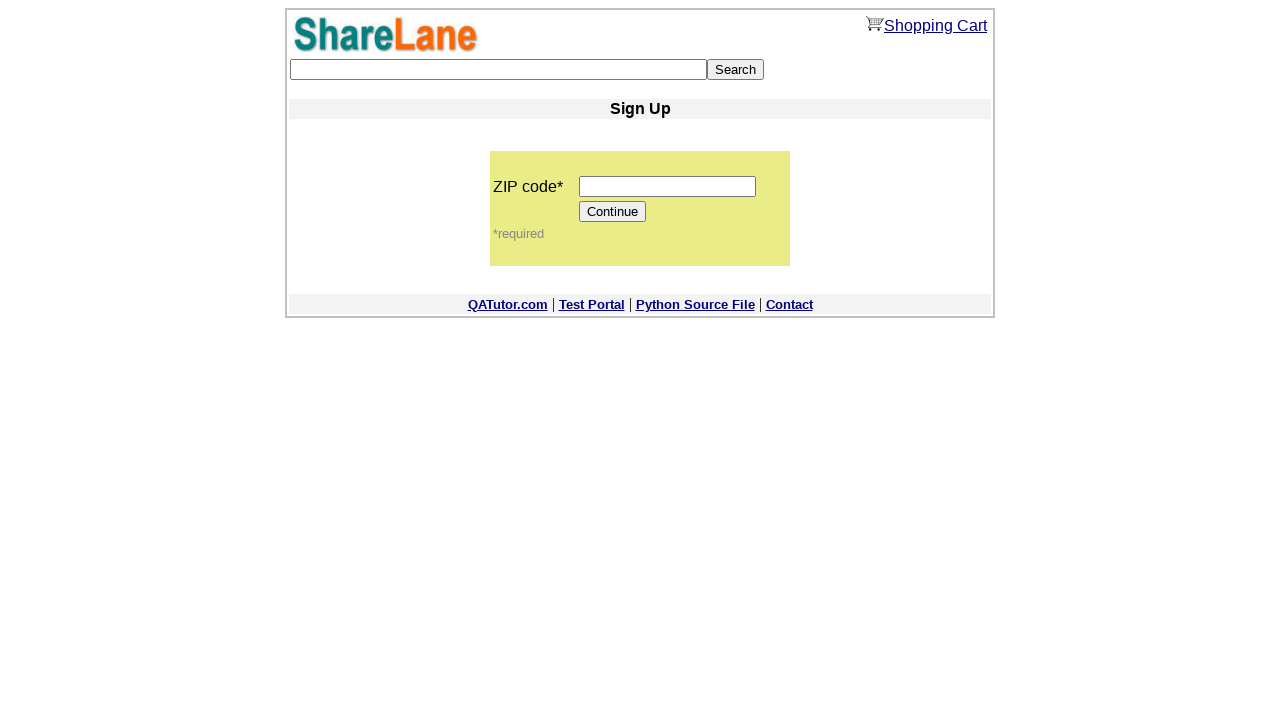

Filled zip code field with '444444' on input[name='zip_code']
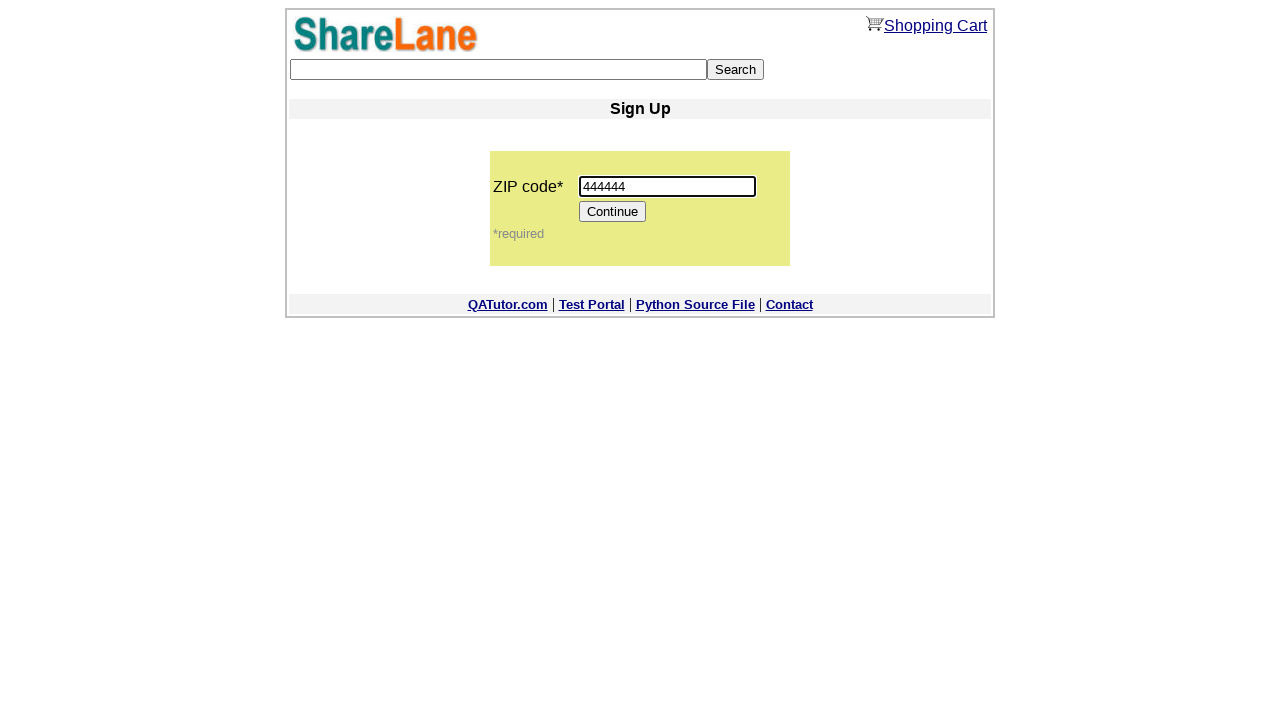

Clicked Continue button at (613, 212) on xpath=//input[@value='Continue']
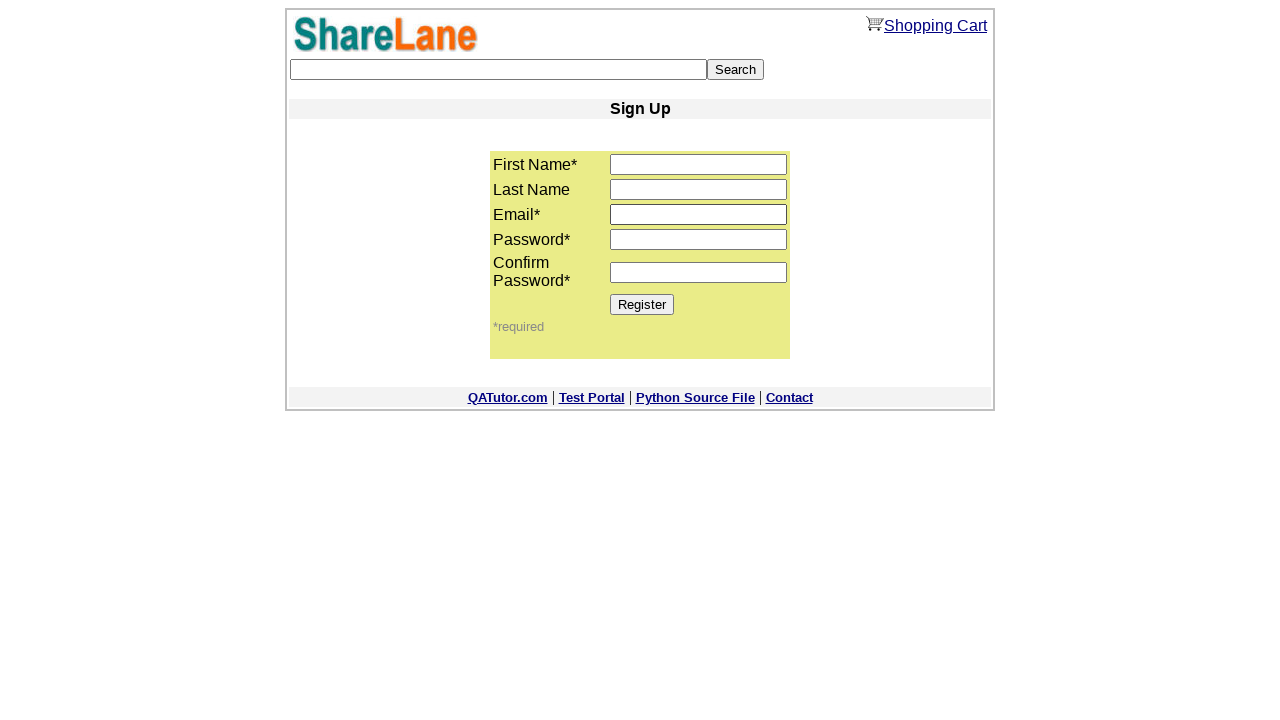

Clicked Register button without filling required fields at (642, 304) on xpath=//input[@value='Register']
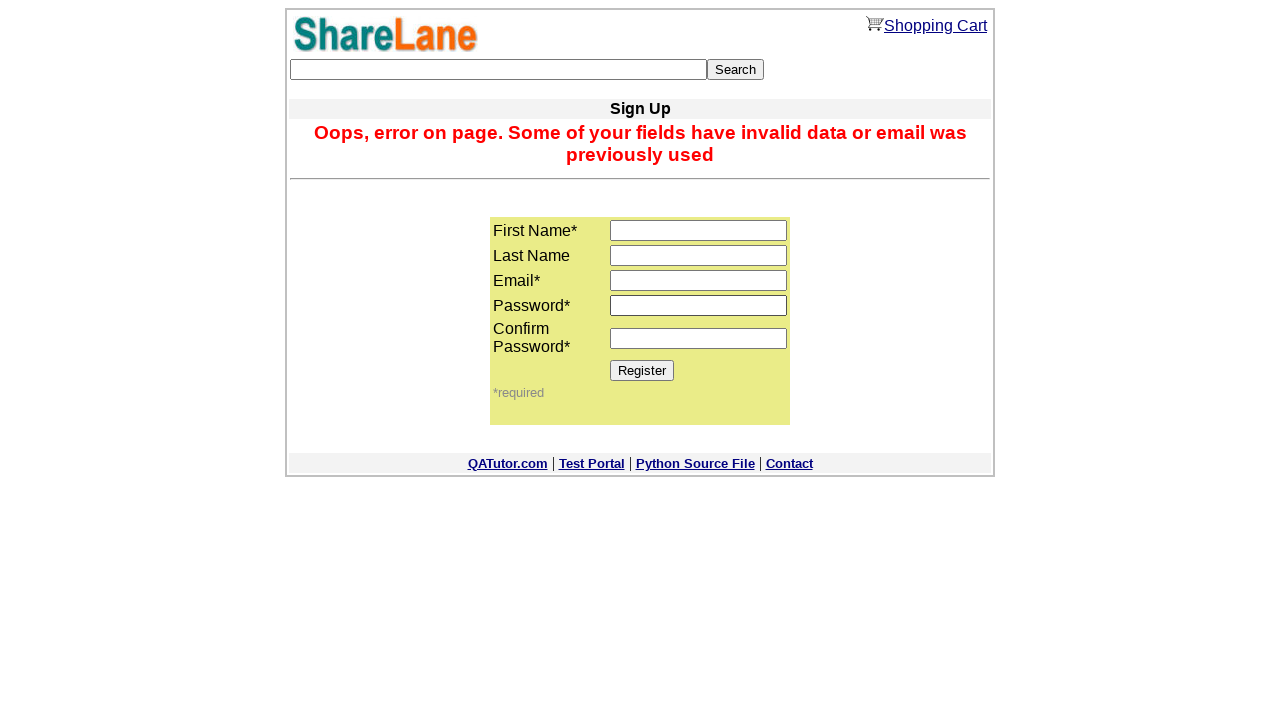

Error message appeared as expected
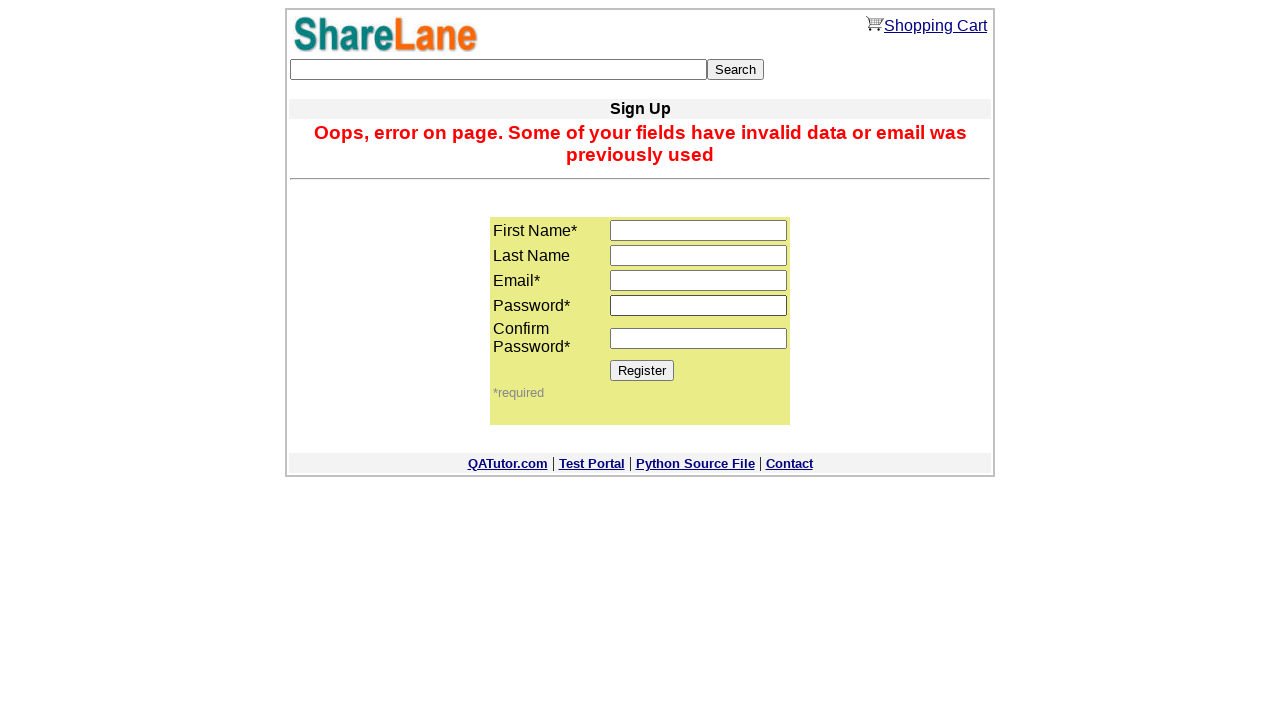

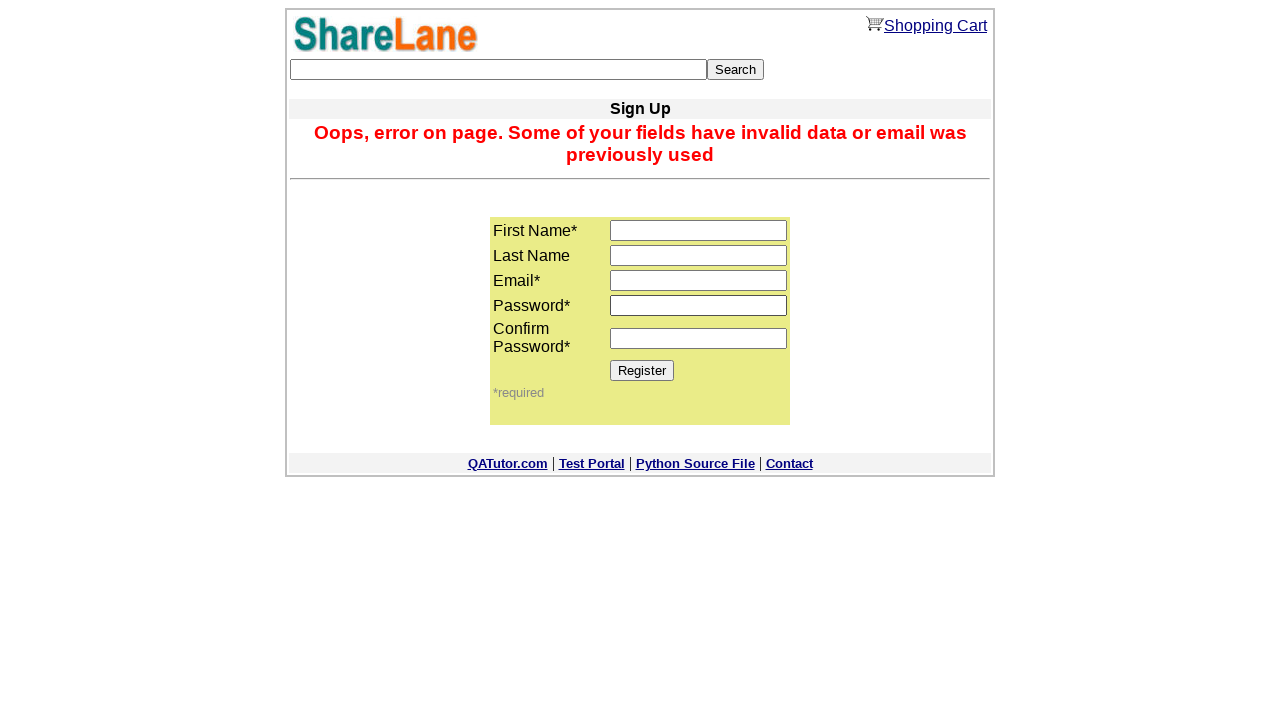